Tests alert handling functionality by triggering a timer-based alert and accepting it after it appears

Starting URL: https://demoqa.com/alerts

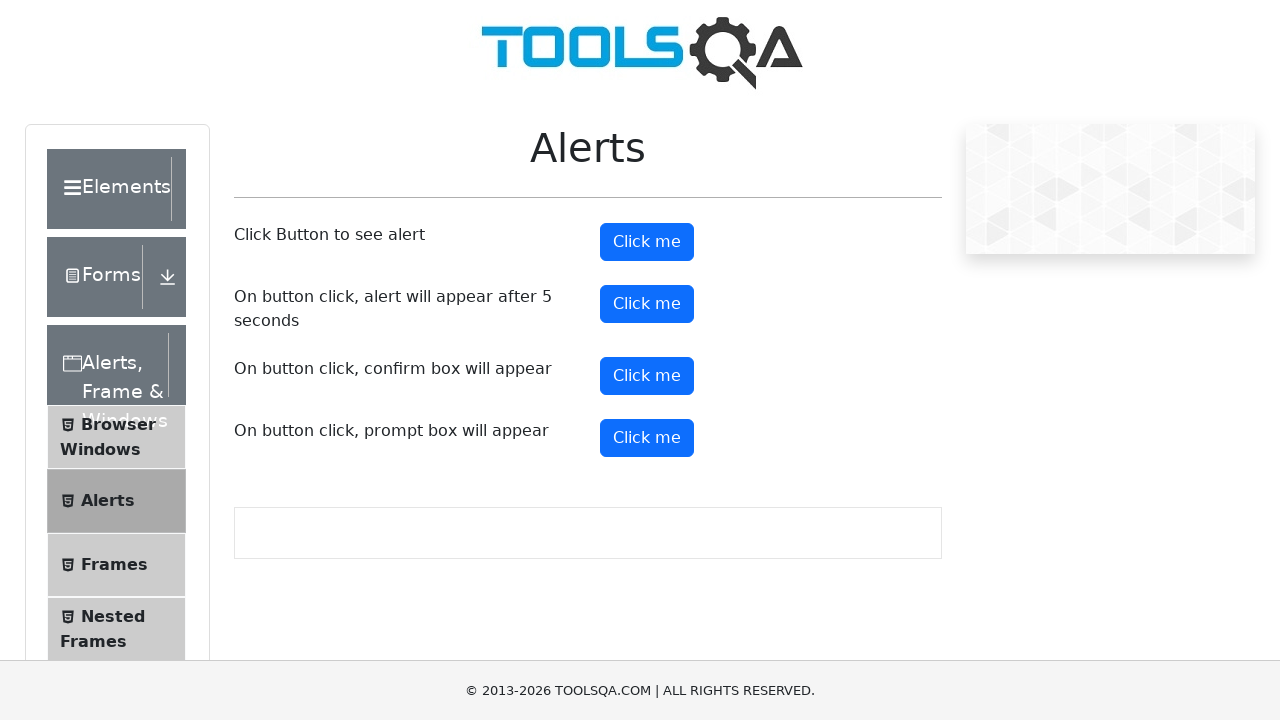

Clicked the timer alert button to trigger a delayed alert at (647, 304) on #timerAlertButton
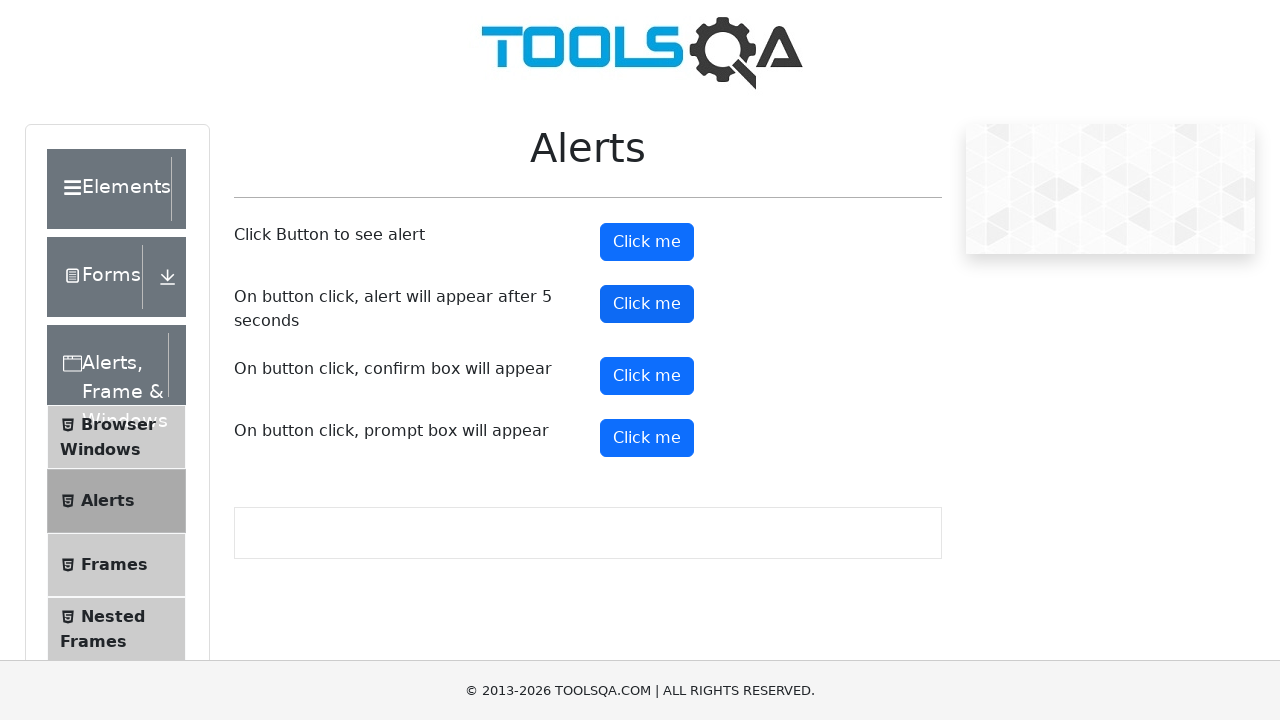

Waited 5 seconds for the alert to appear
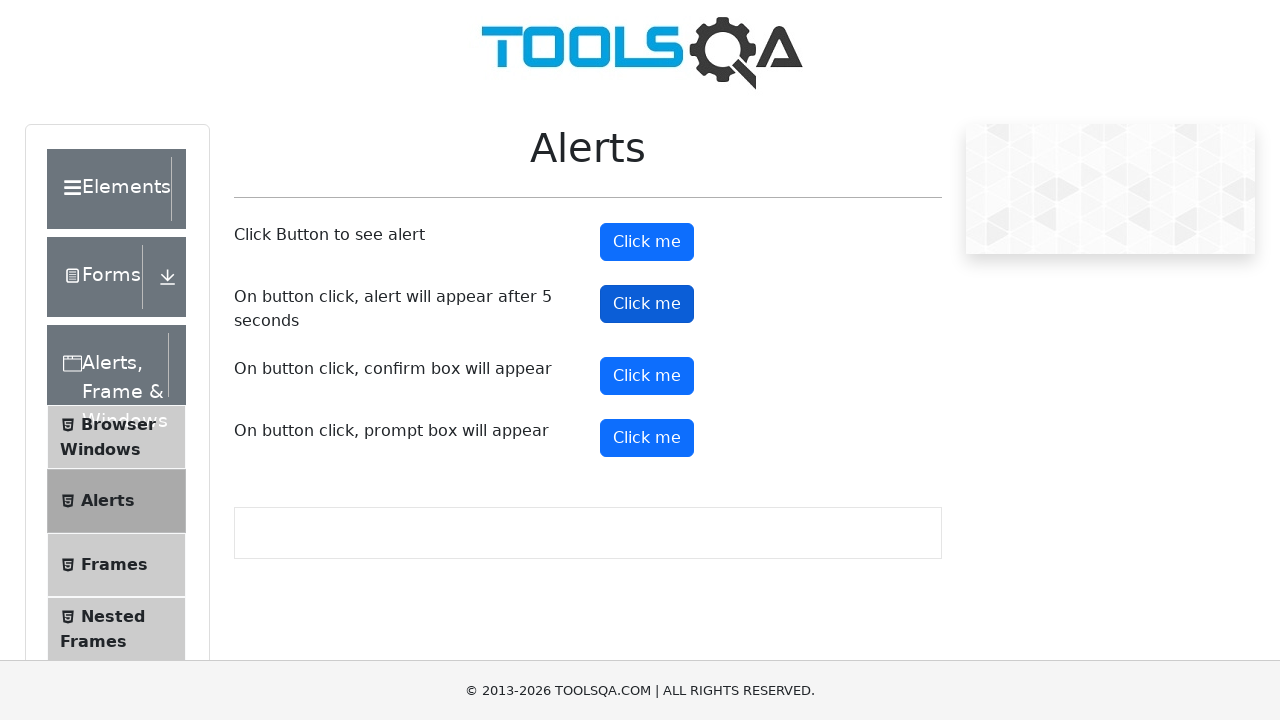

Set up dialog handler to accept the alert
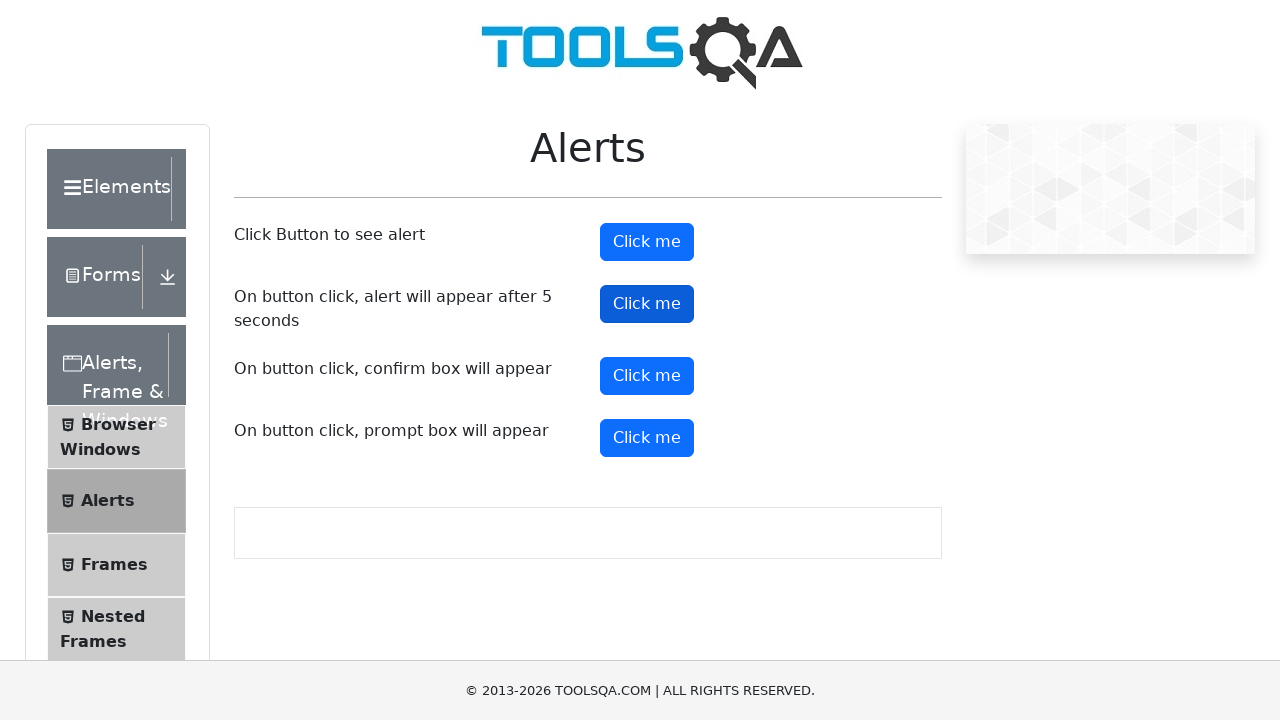

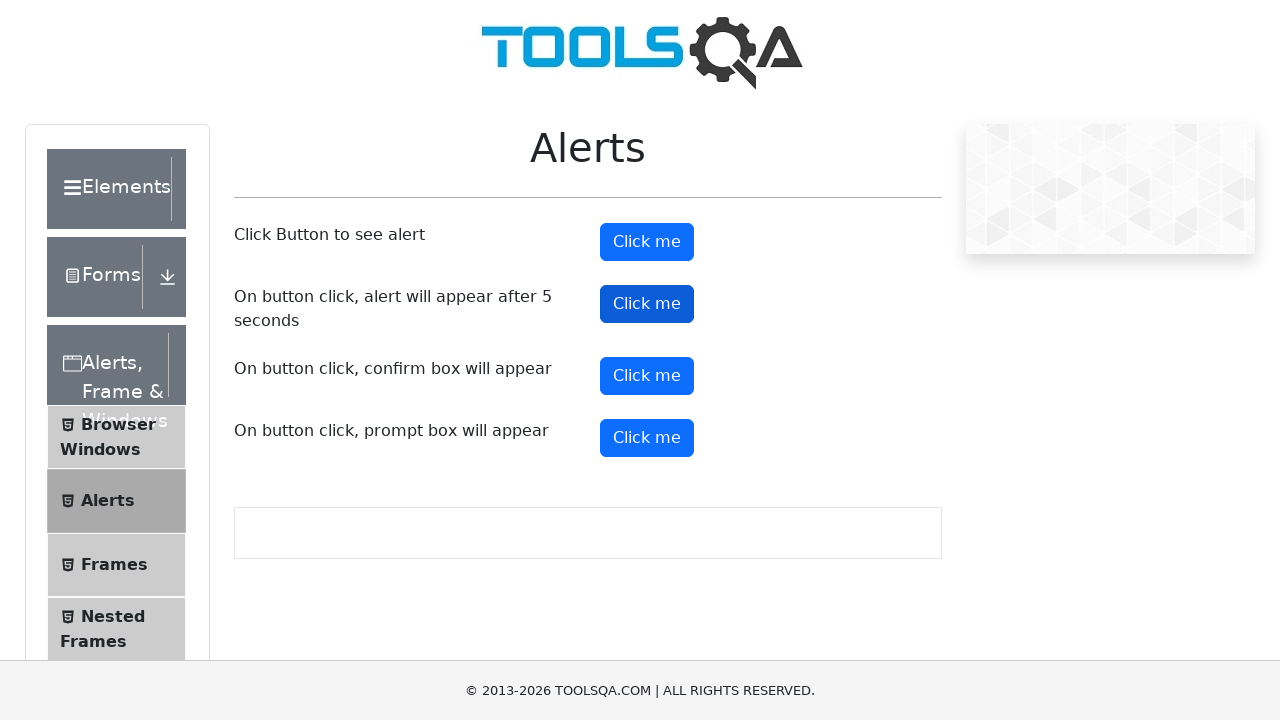